Tests JavaScript alert handling by clicking a button to trigger an alert and accepting it

Starting URL: https://the-internet.herokuapp.com/javascript_alerts

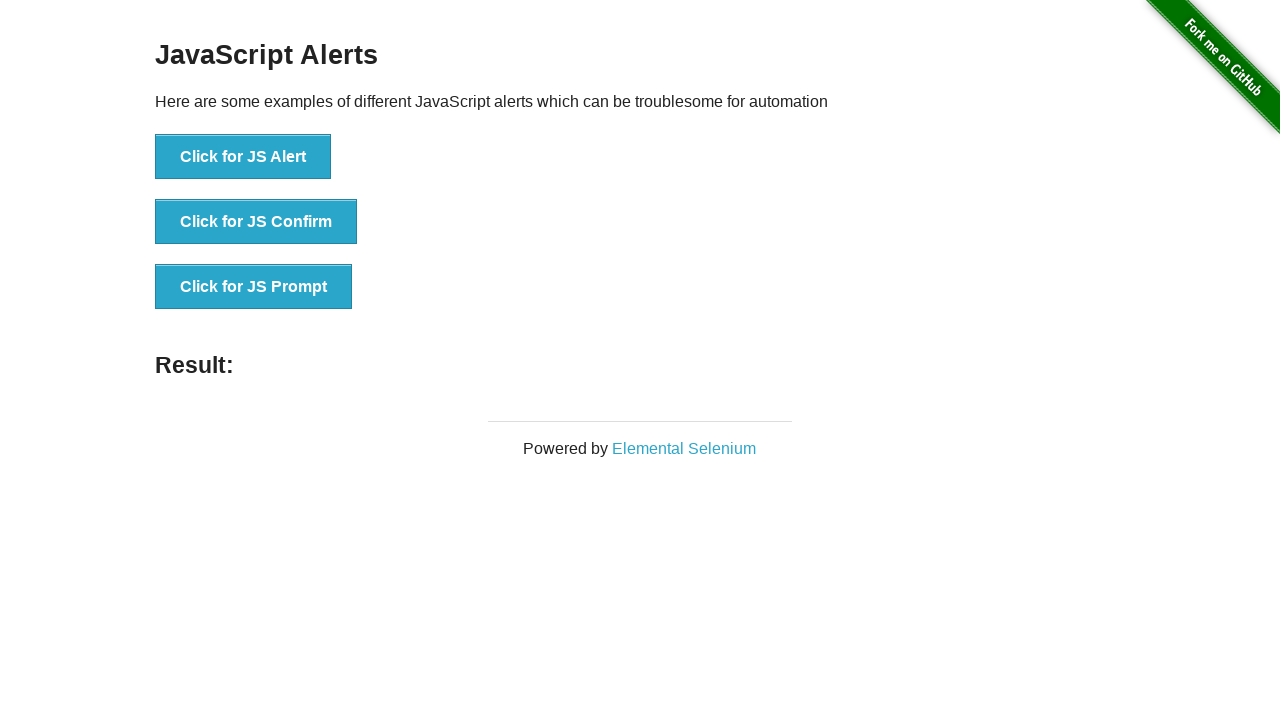

Clicked button to trigger JavaScript alert at (243, 157) on xpath=//button[@onclick='jsAlert()']
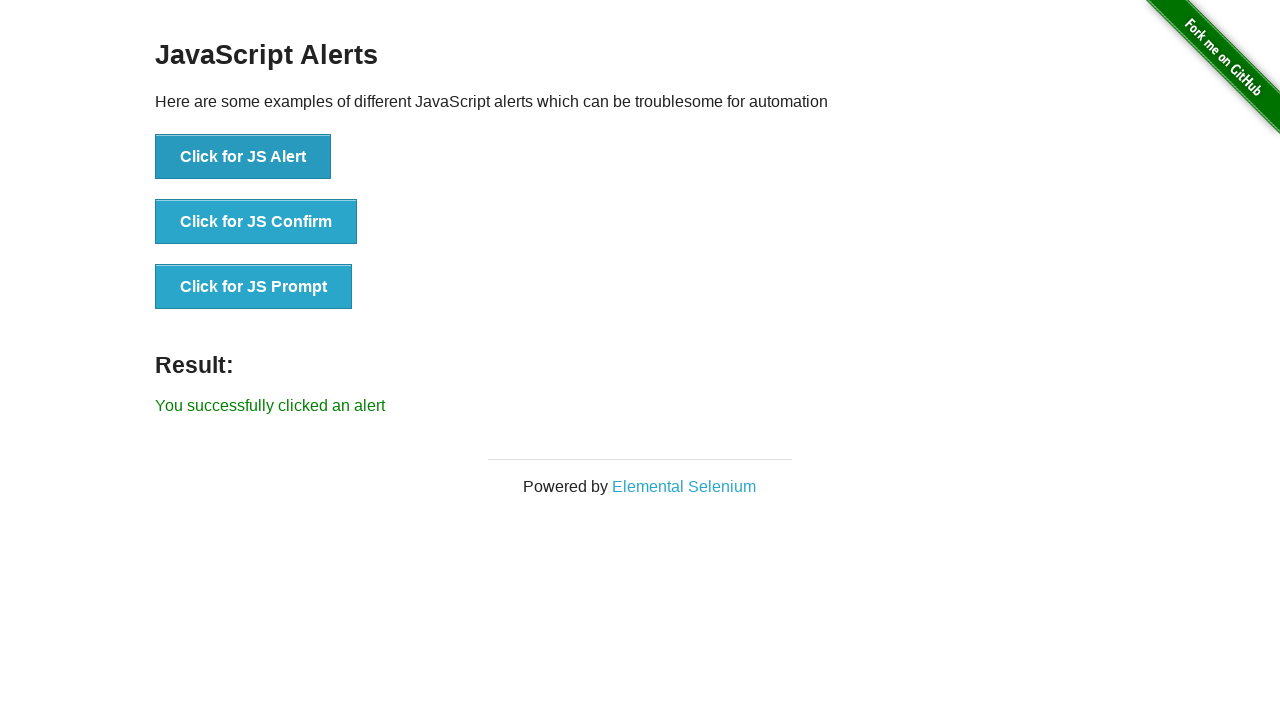

Set up dialog handler to accept the alert
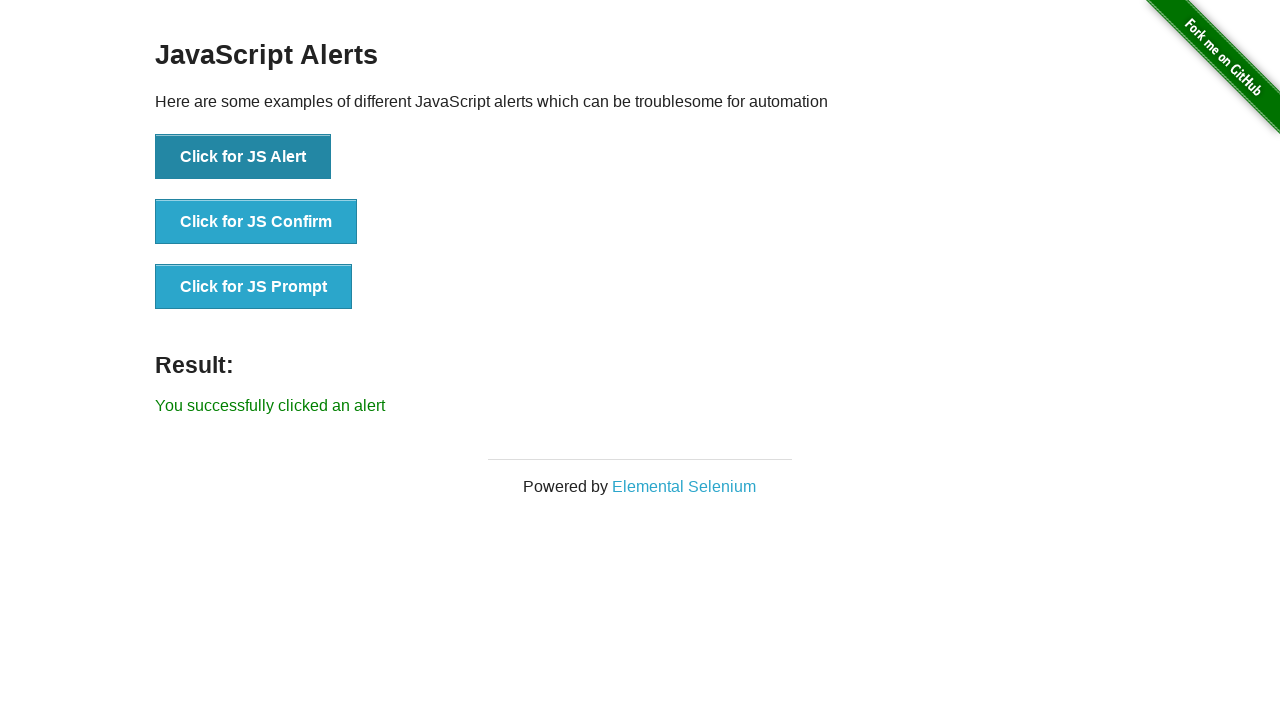

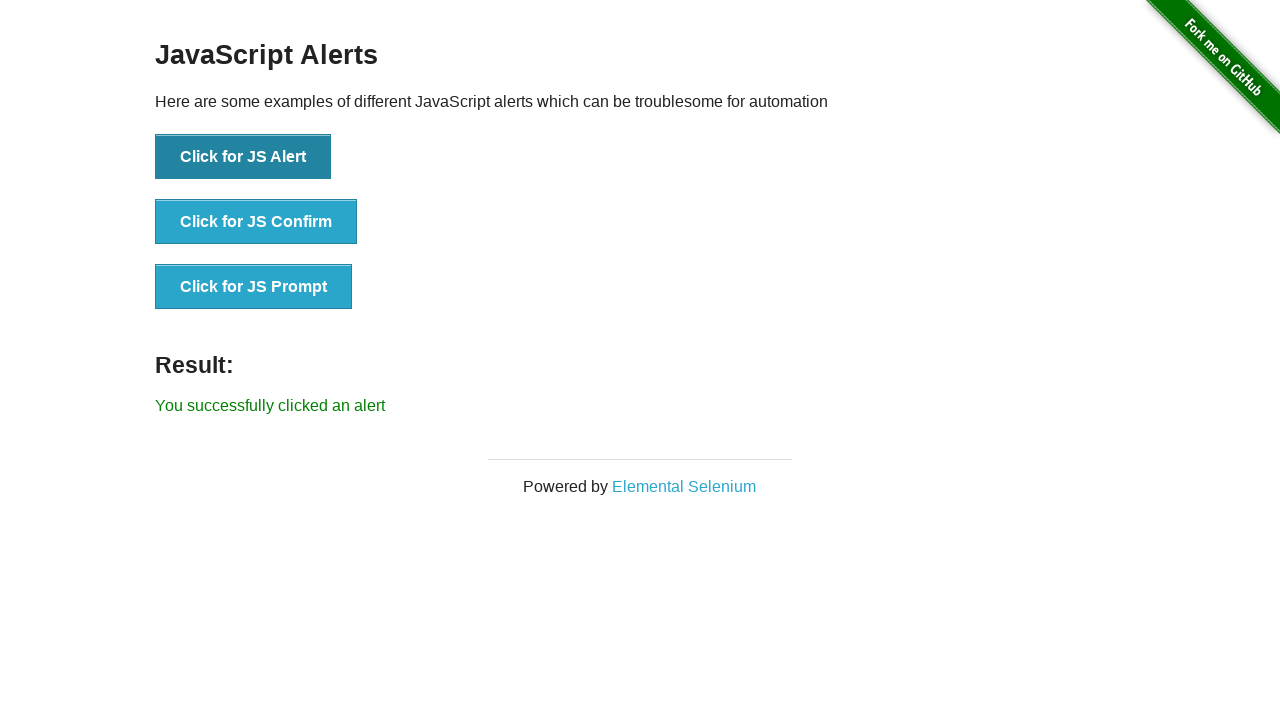